Tests alert handling and mathematical calculation form submission by accepting an alert, calculating a mathematical expression, and submitting the result

Starting URL: http://suninjuly.github.io/alert_accept.html

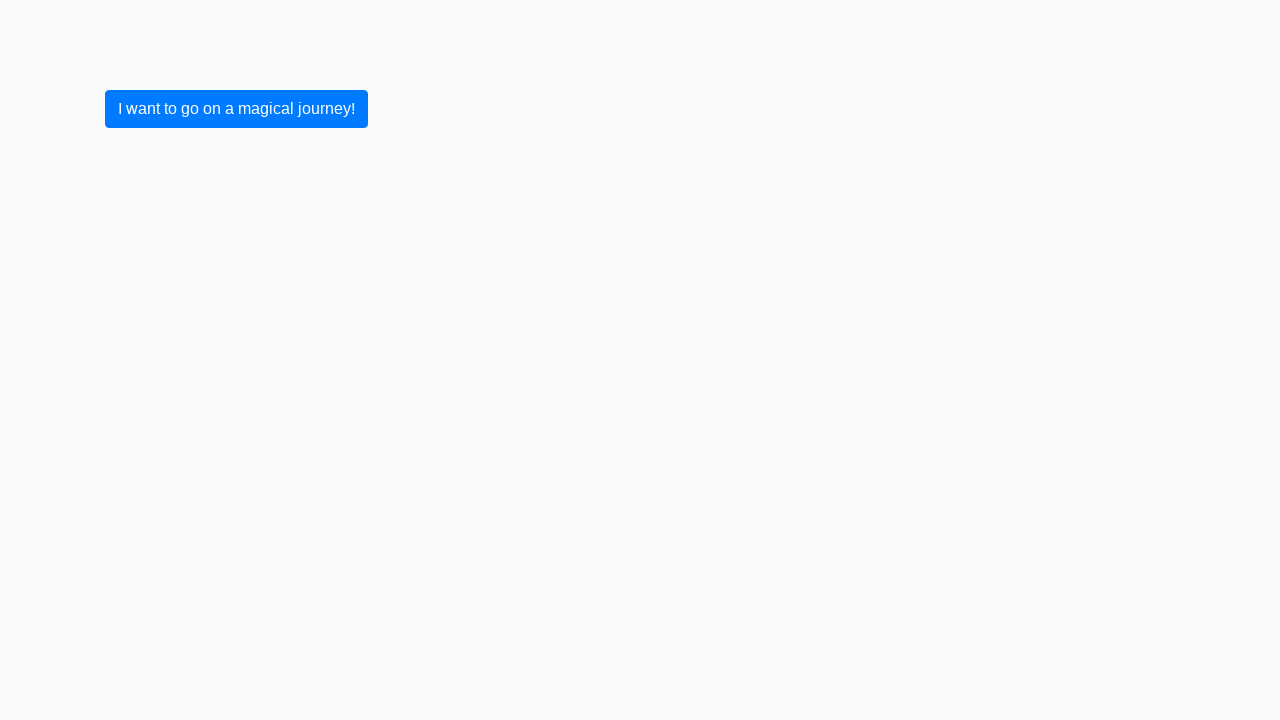

Clicked primary button to trigger alert at (236, 109) on .btn-primary
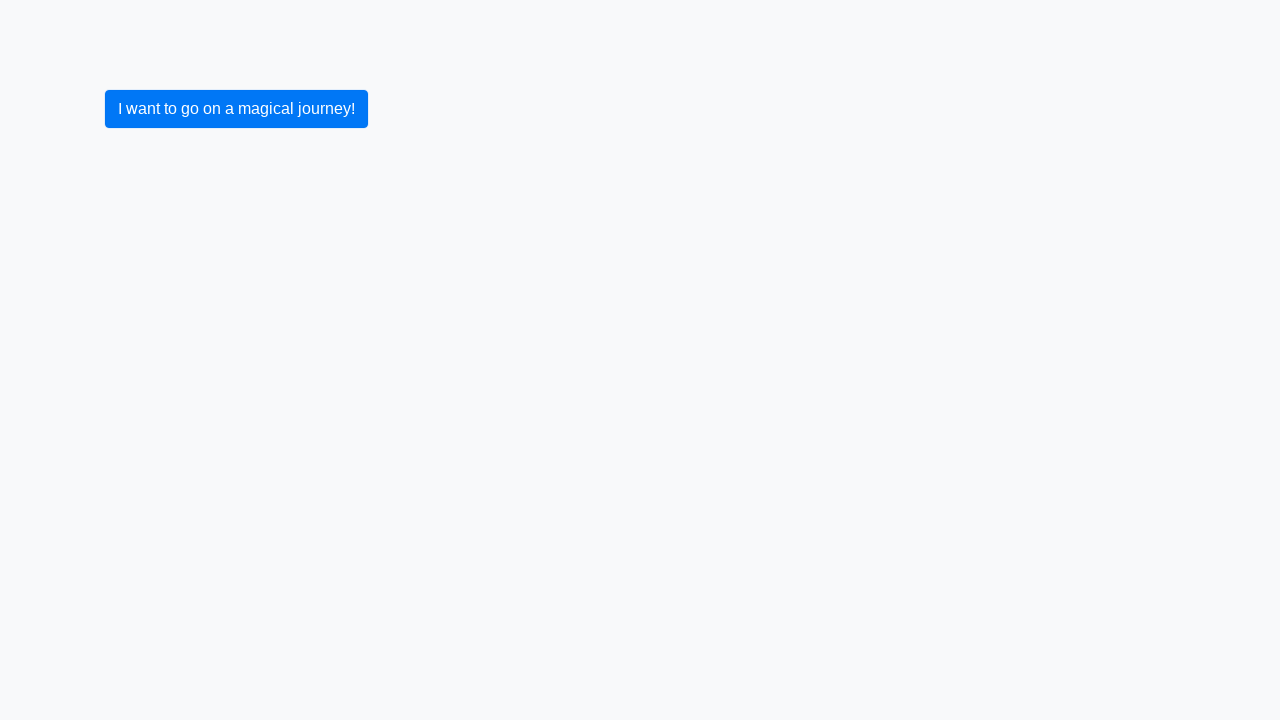

Set up dialog handler to accept alerts
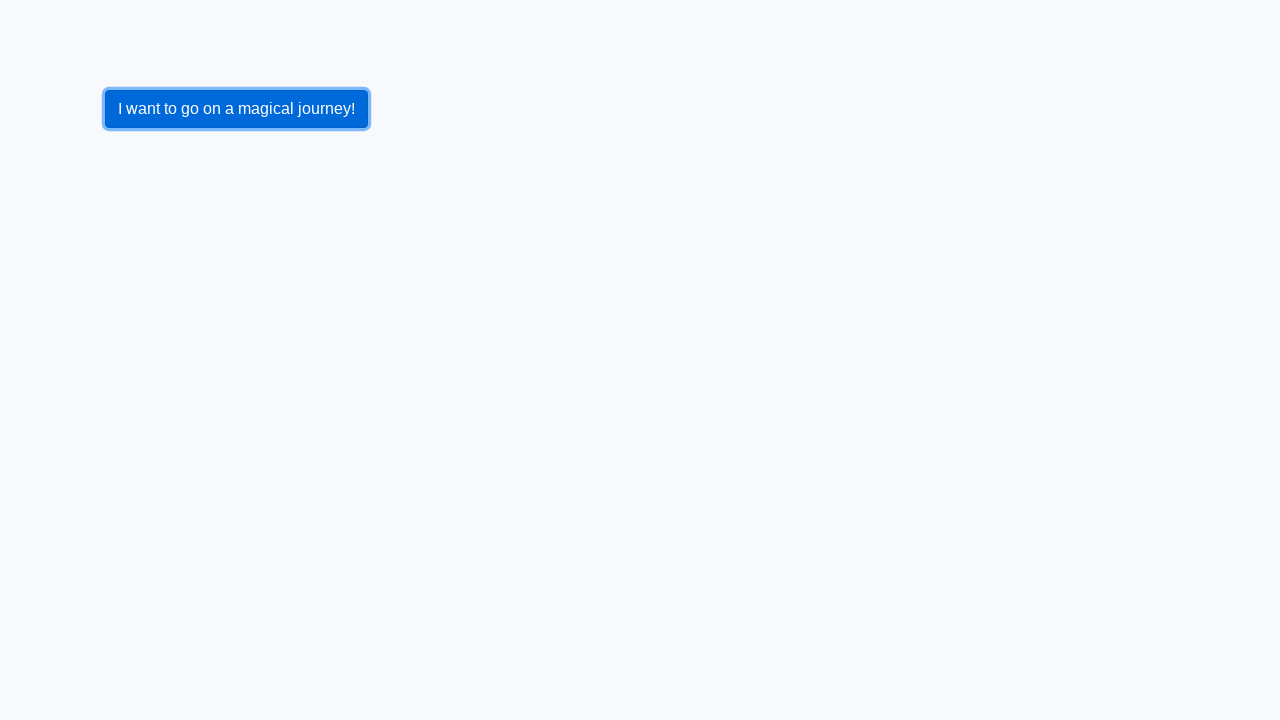

Re-clicked primary button to trigger alert again at (236, 109) on .btn-primary
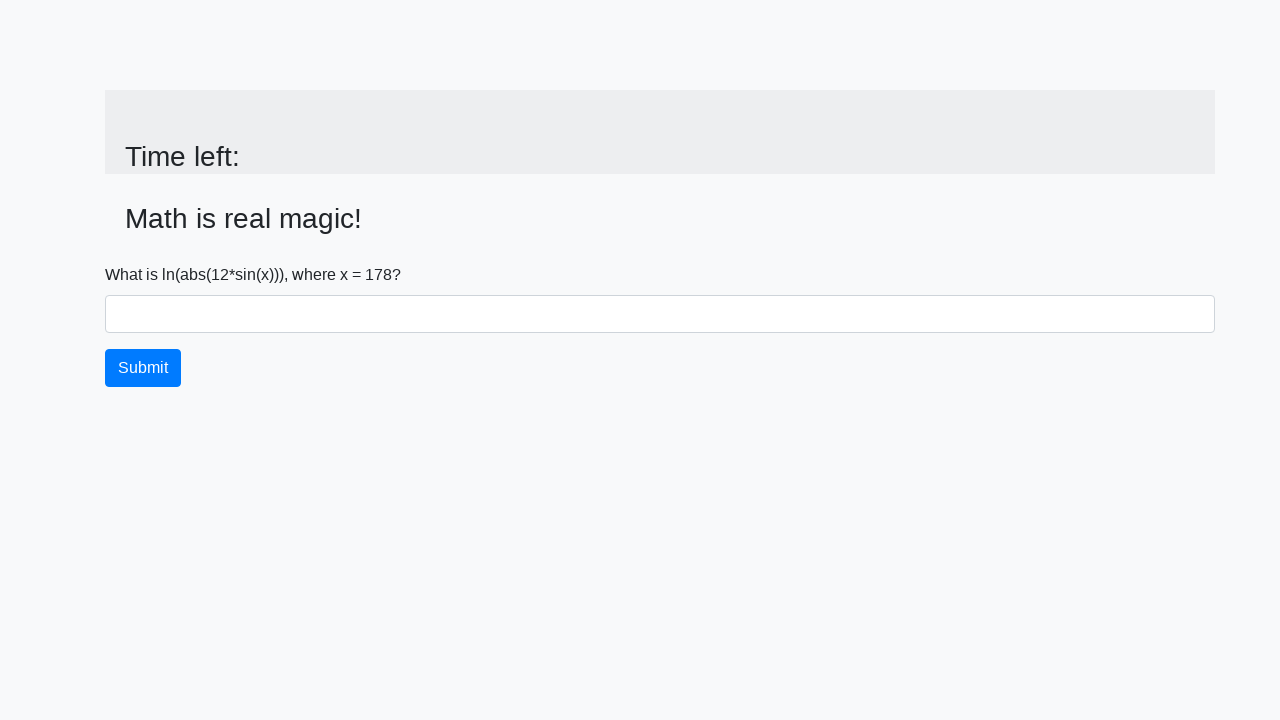

Waited for input_value element to load after alert acceptance
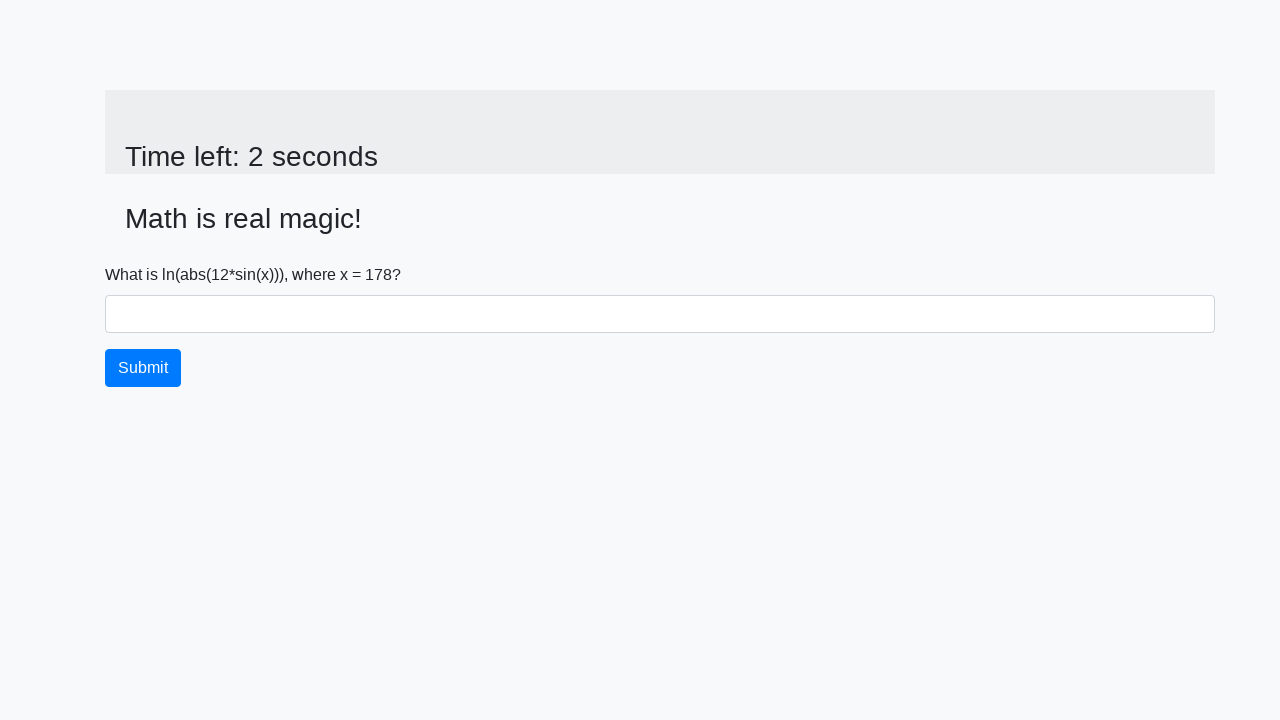

Retrieved x value from page: 178
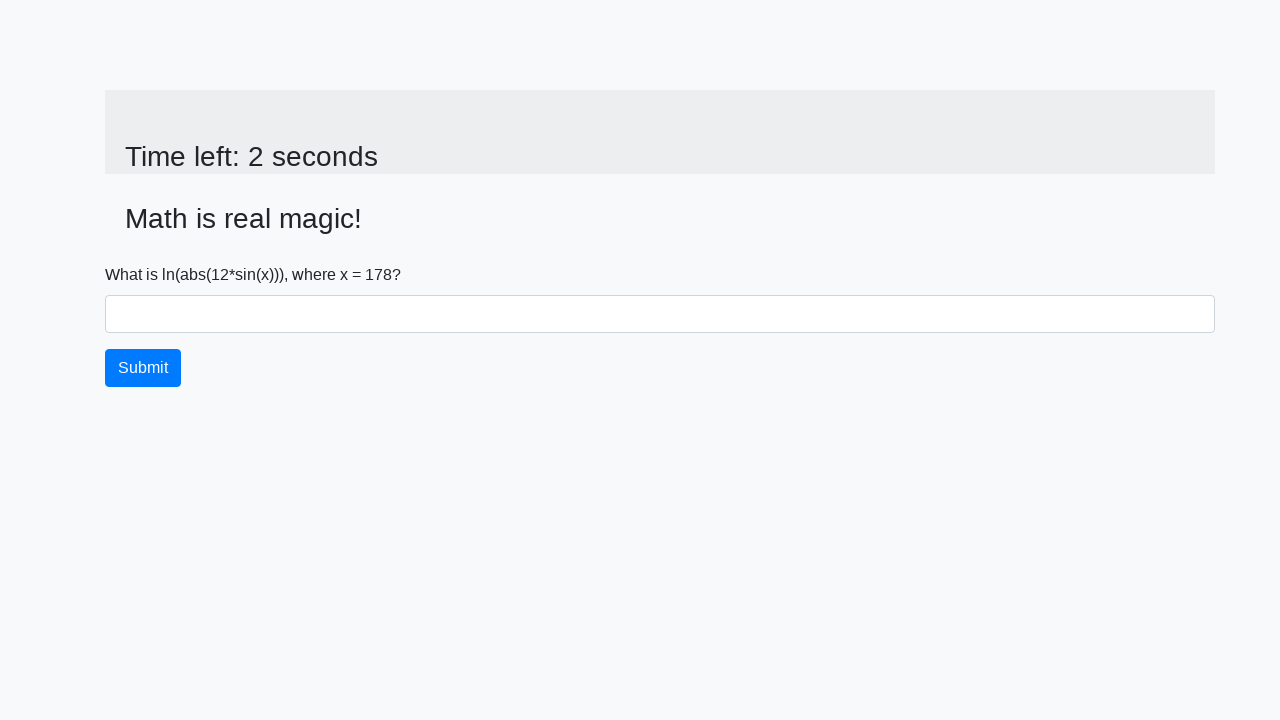

Calculated mathematical expression result: 2.3543141752291437
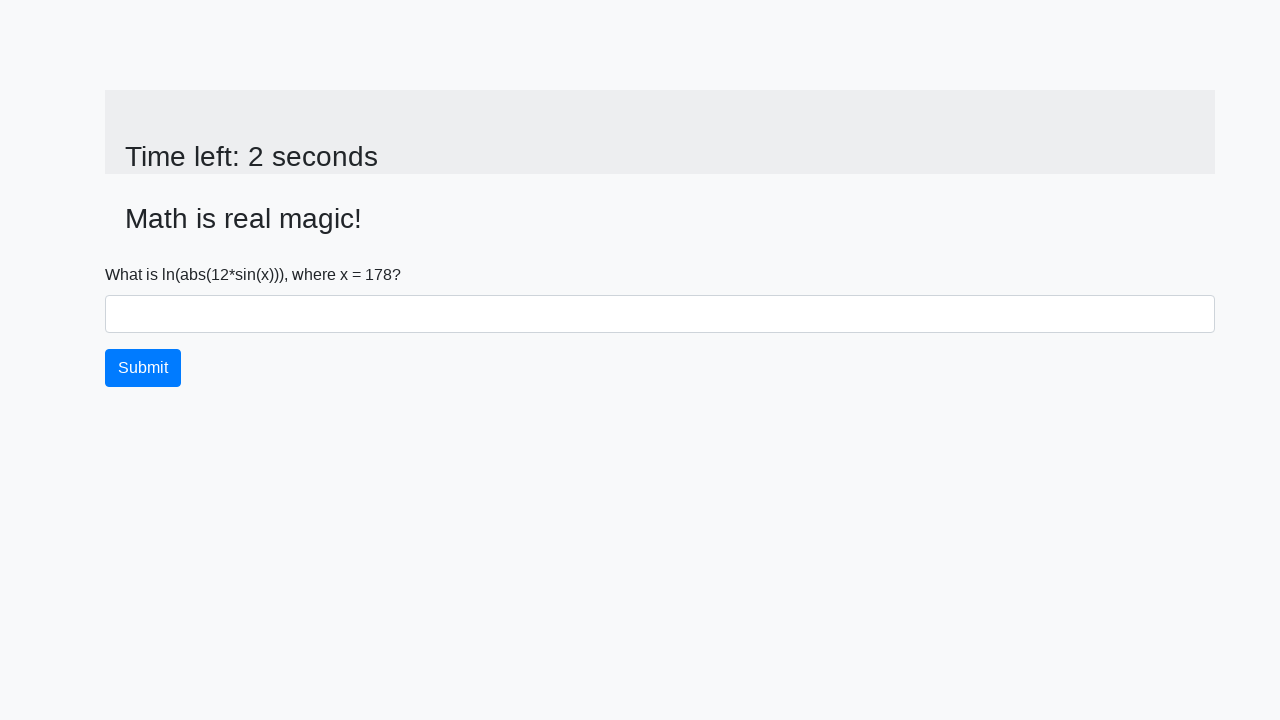

Filled answer field with calculated value: 2.3543141752291437 on #answer
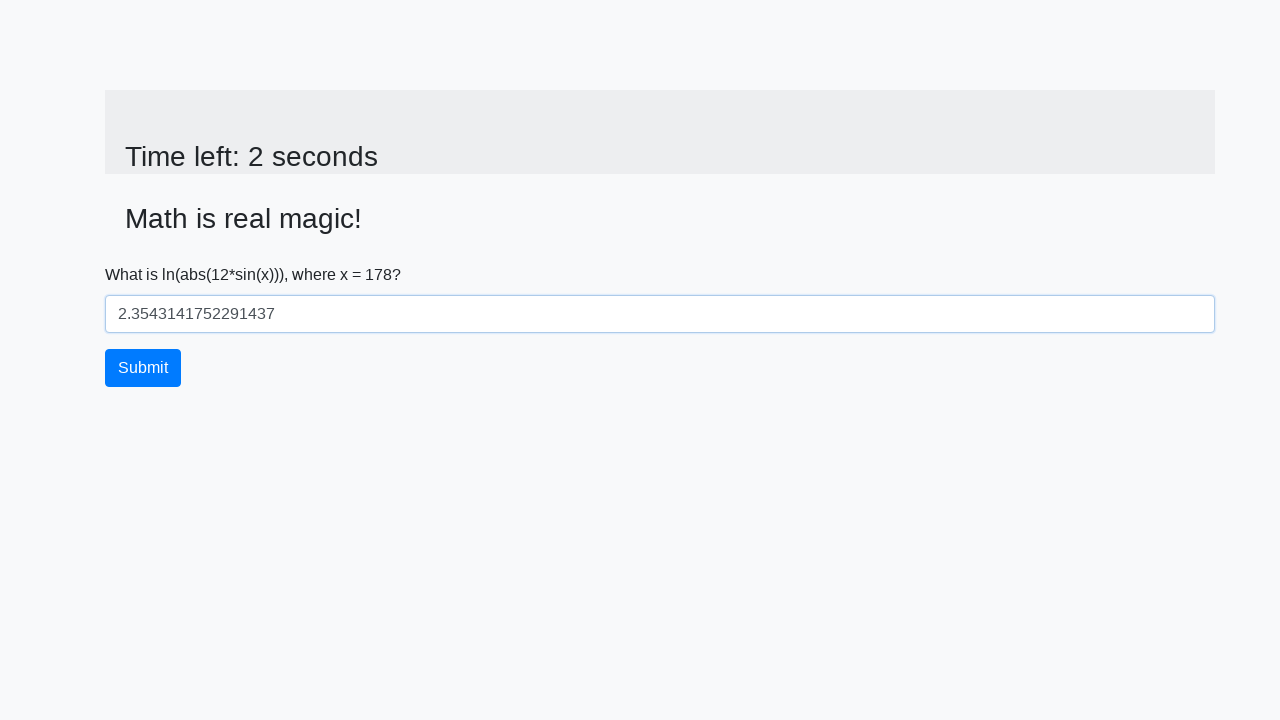

Clicked submit button to submit the form at (143, 368) on .btn-primary
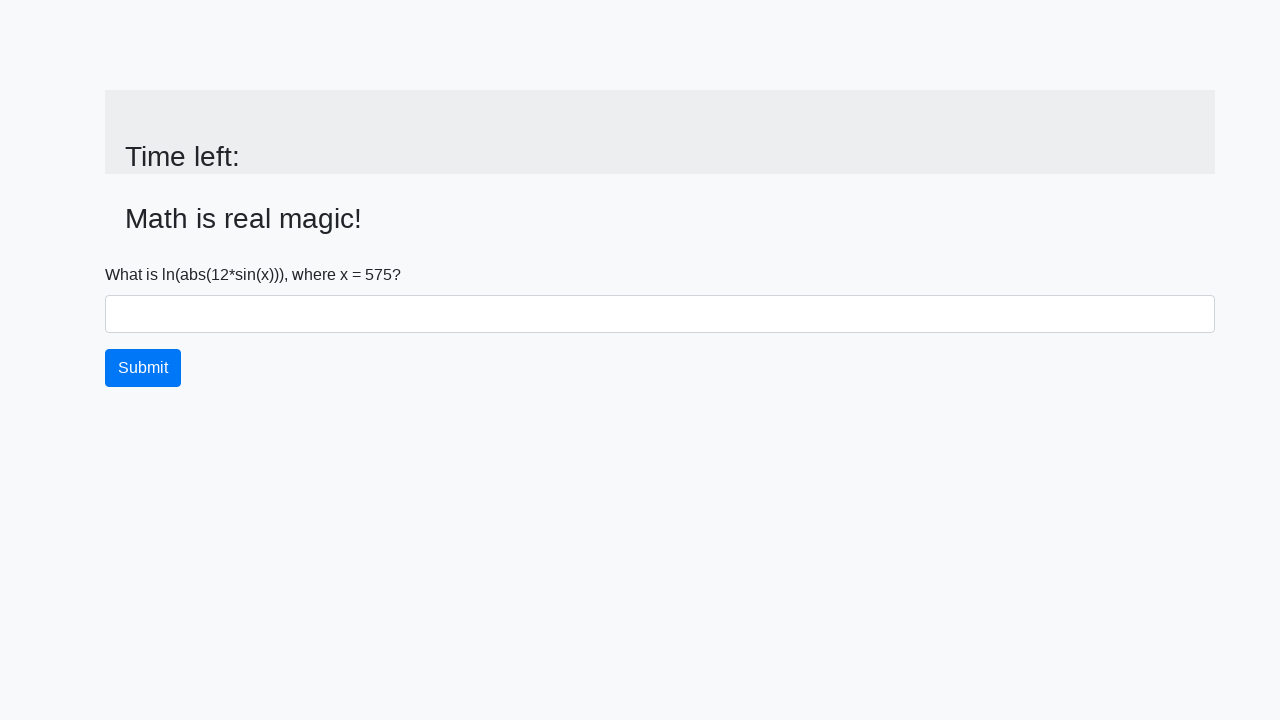

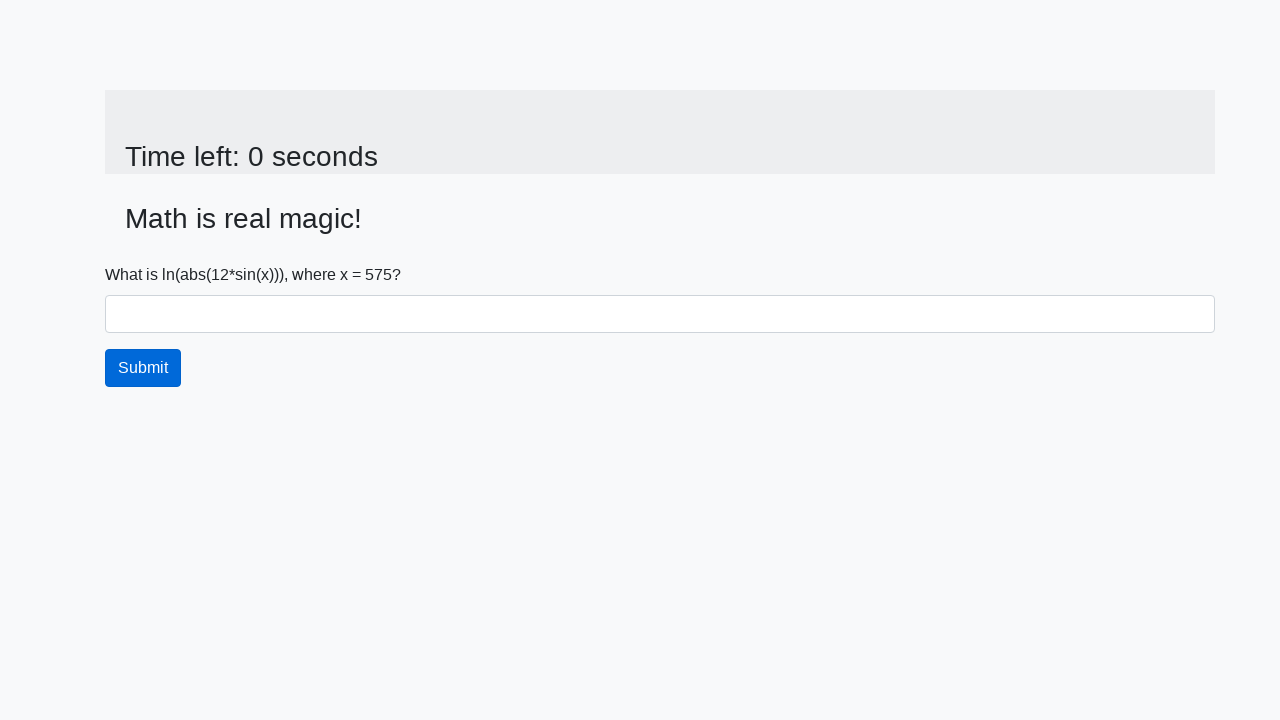